Tests sorting the Due column in descending order by clicking the column header twice

Starting URL: http://the-internet.herokuapp.com/tables

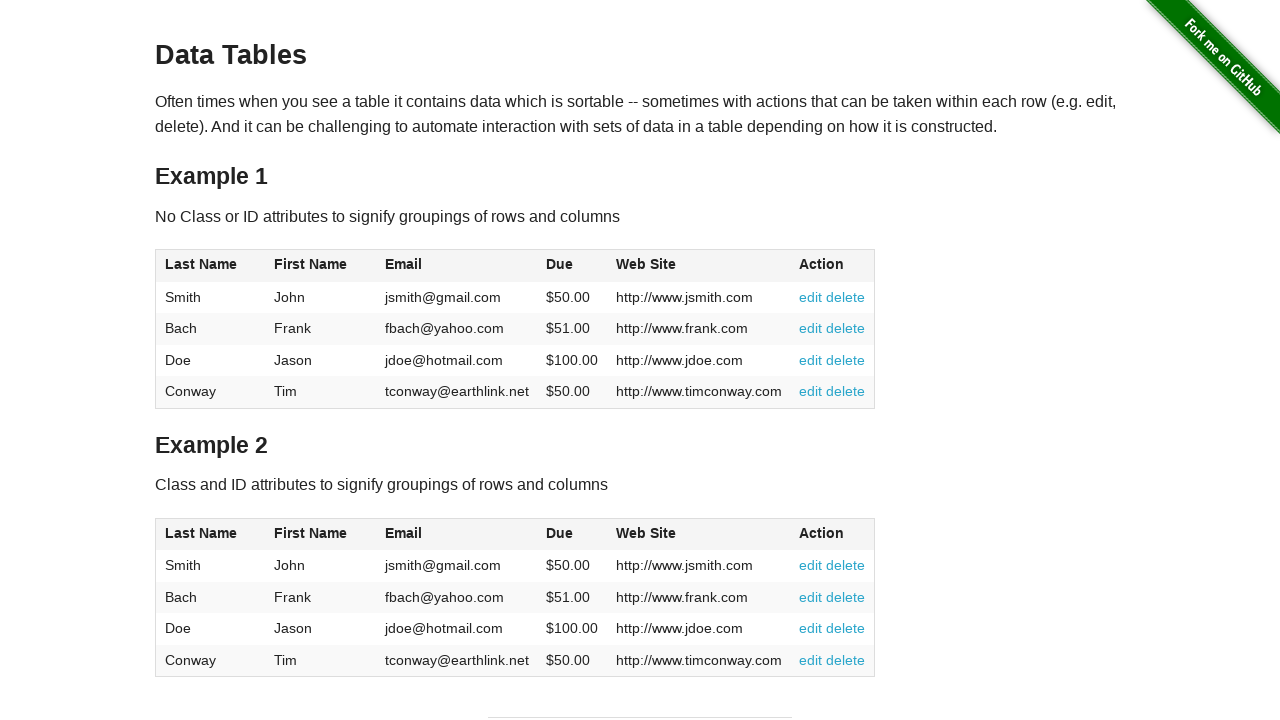

Clicked Due column header first time for ascending sort at (572, 266) on #table1 thead tr th:nth-of-type(4)
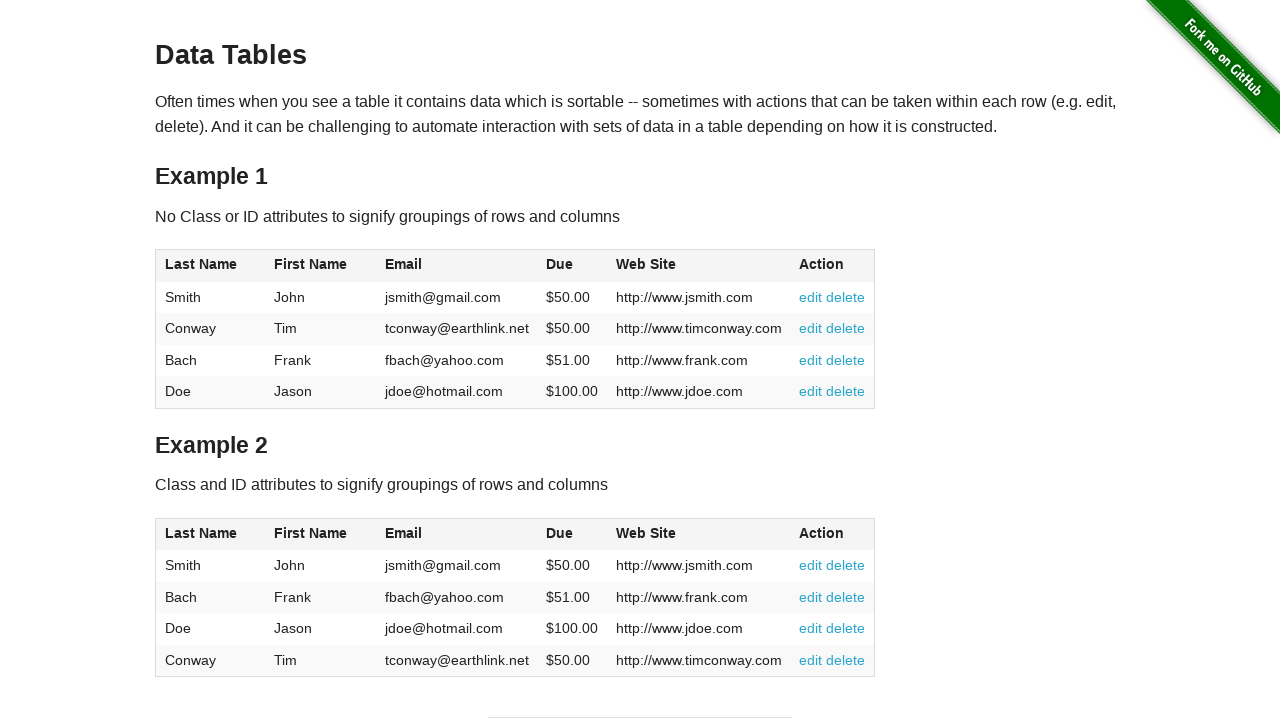

Clicked Due column header second time for descending sort at (572, 266) on #table1 thead tr th:nth-of-type(4)
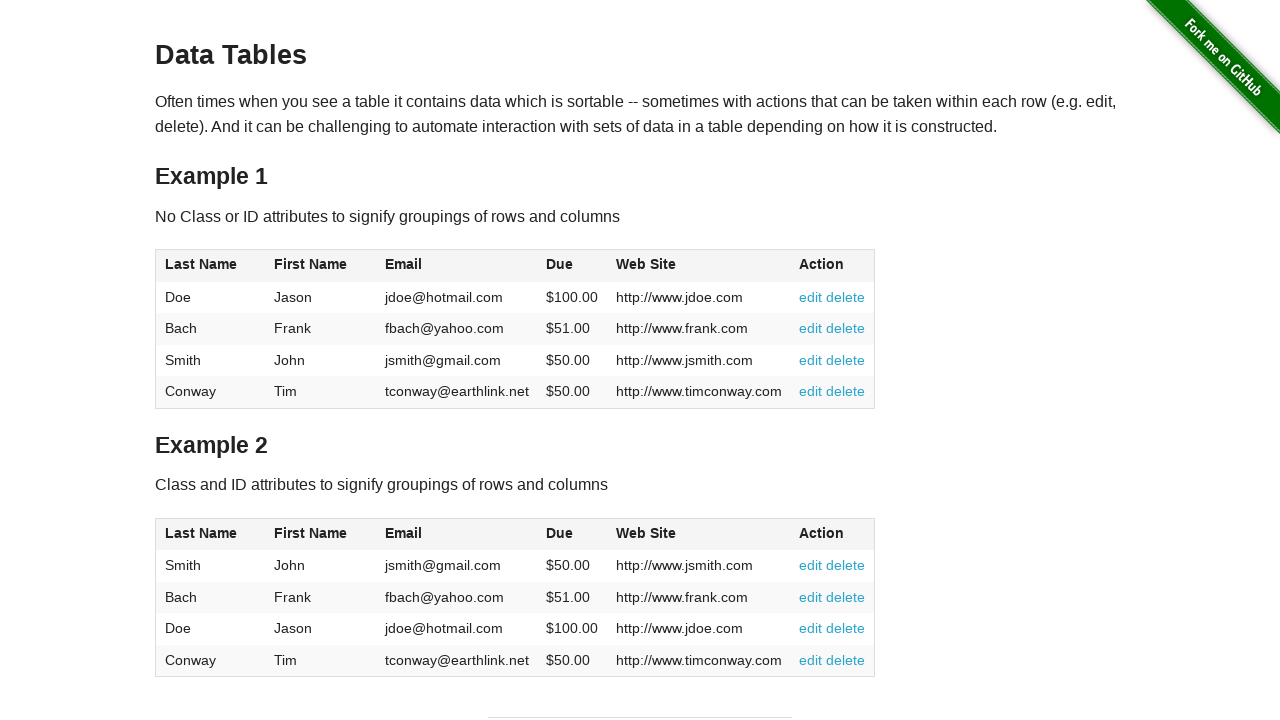

Table updated with descending Due column sort
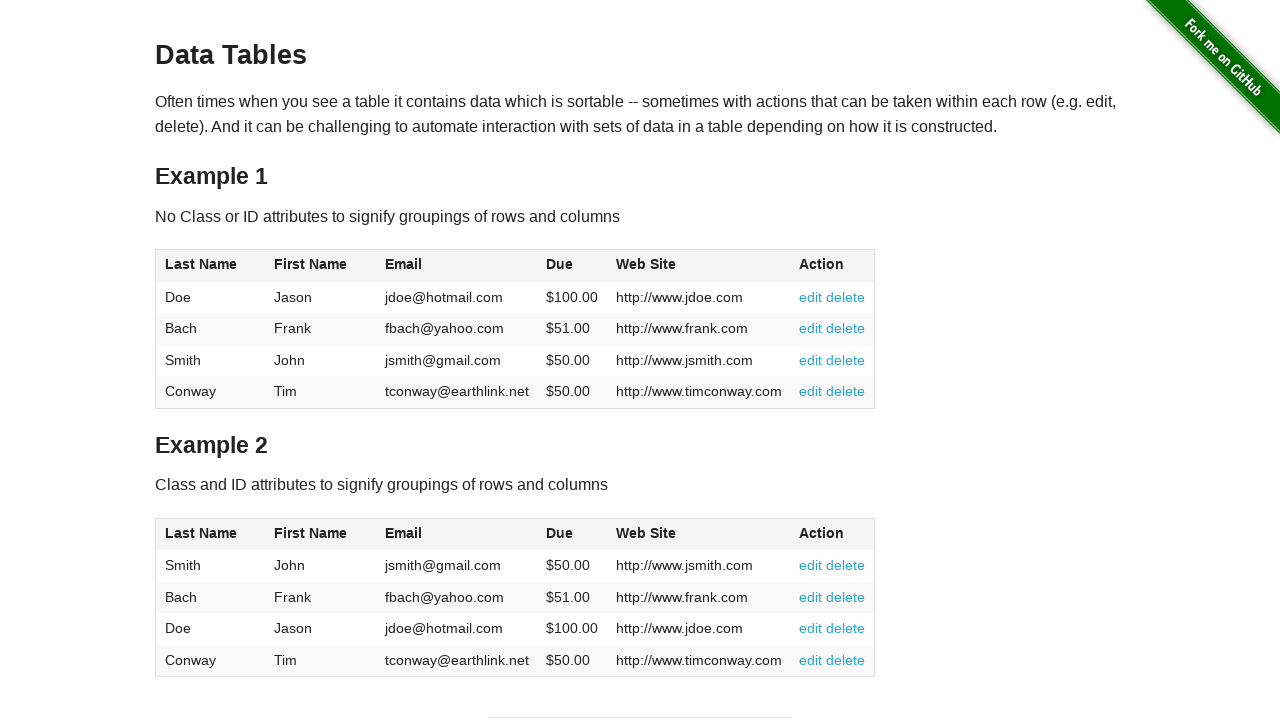

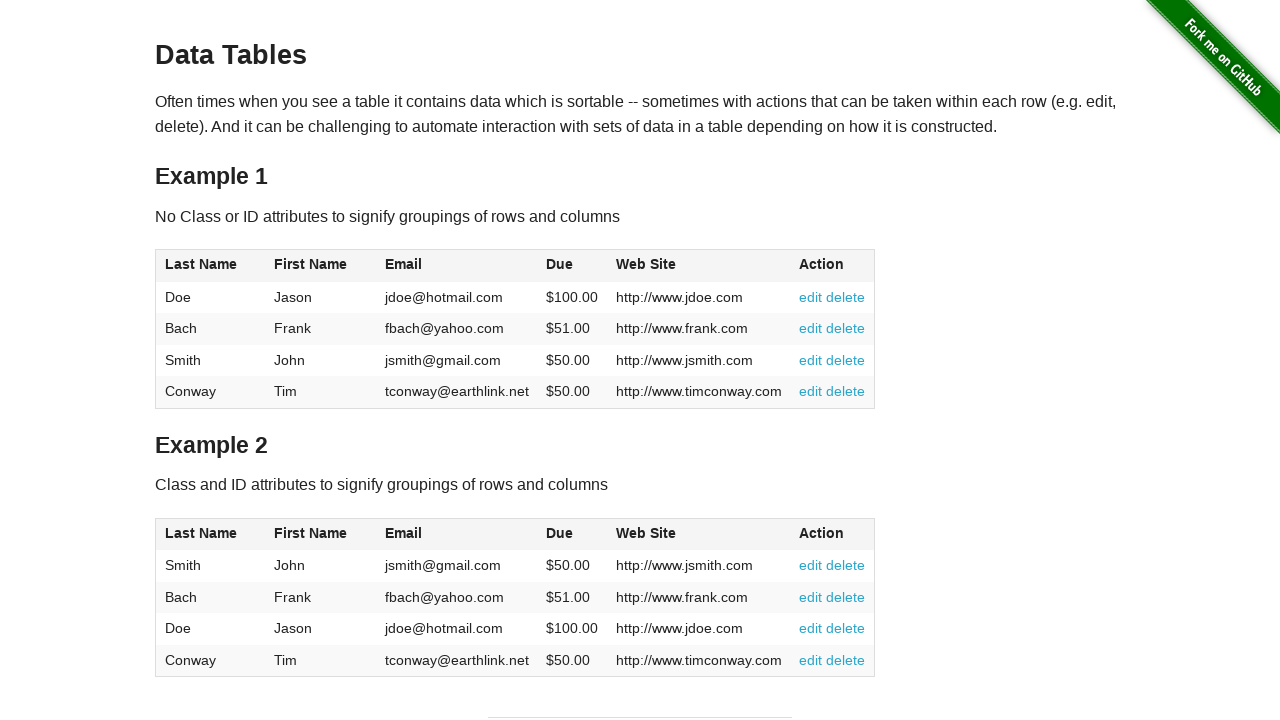